Tests clearing completed items by creating todos, marking one complete, and clicking the "Clear completed" button.

Starting URL: https://demo.playwright.dev/todomvc

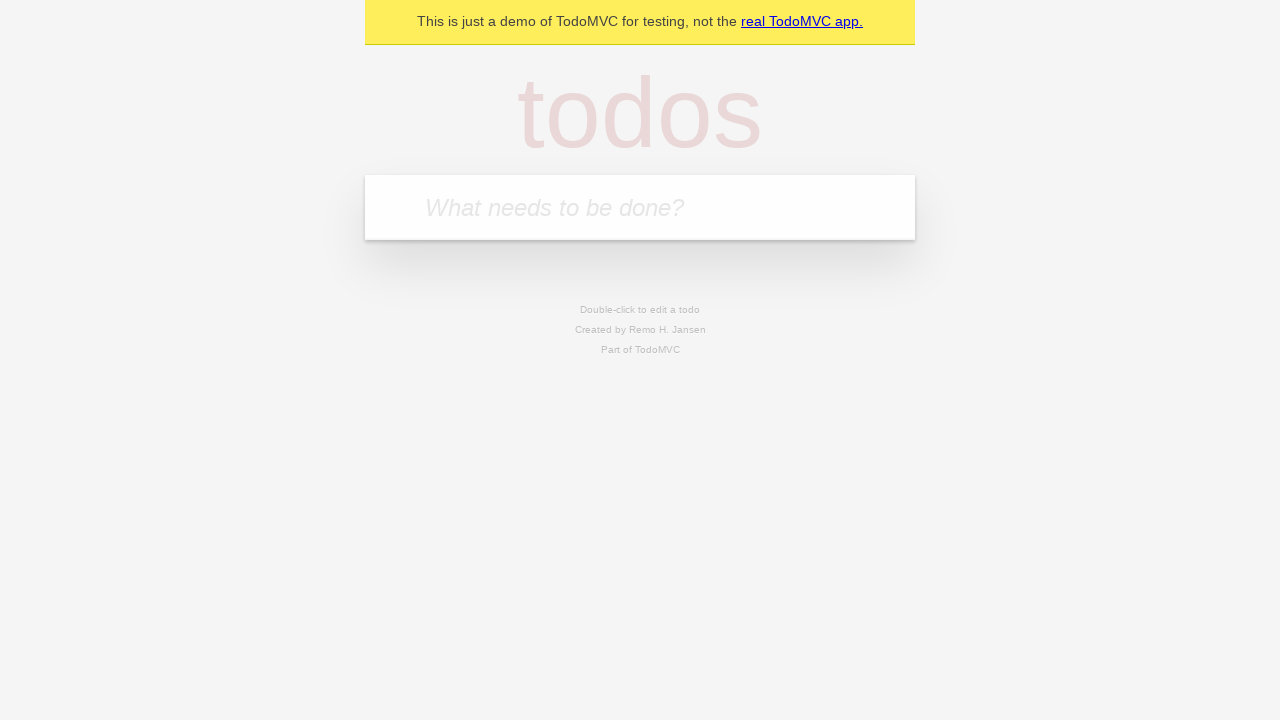

Filled todo input with 'buy some cheese' on internal:attr=[placeholder="What needs to be done?"i]
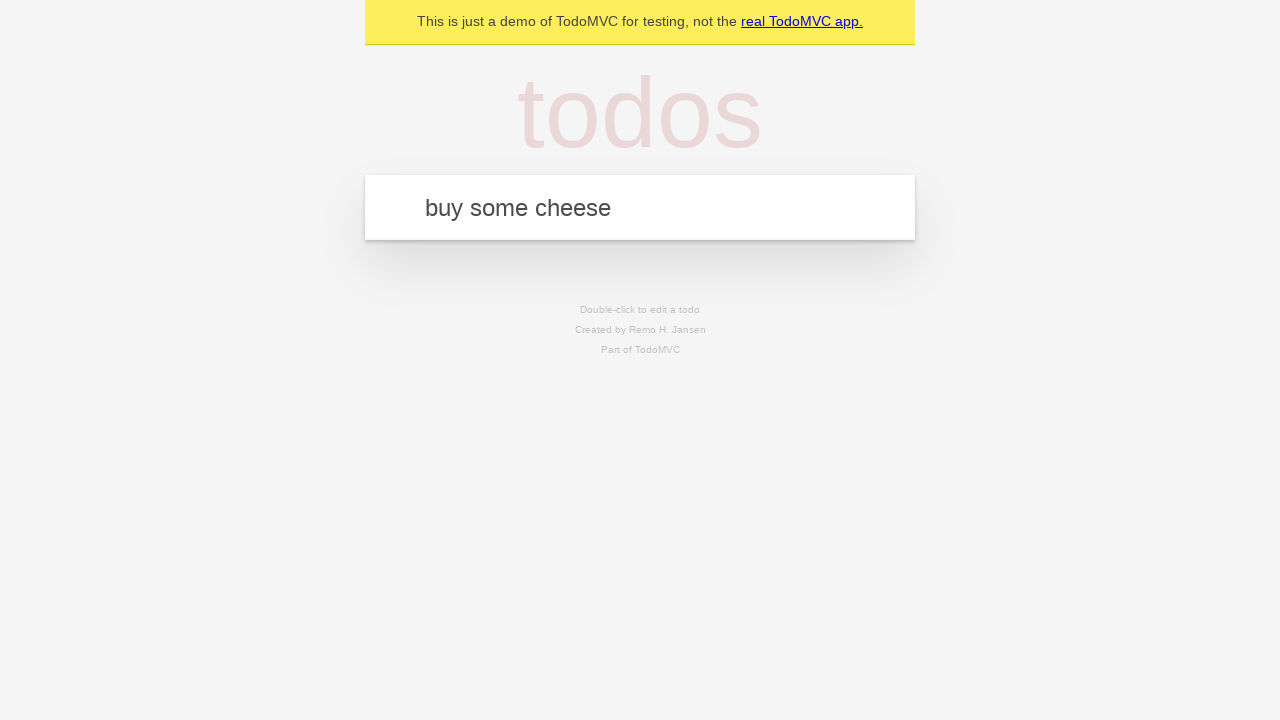

Pressed Enter to add first todo item on internal:attr=[placeholder="What needs to be done?"i]
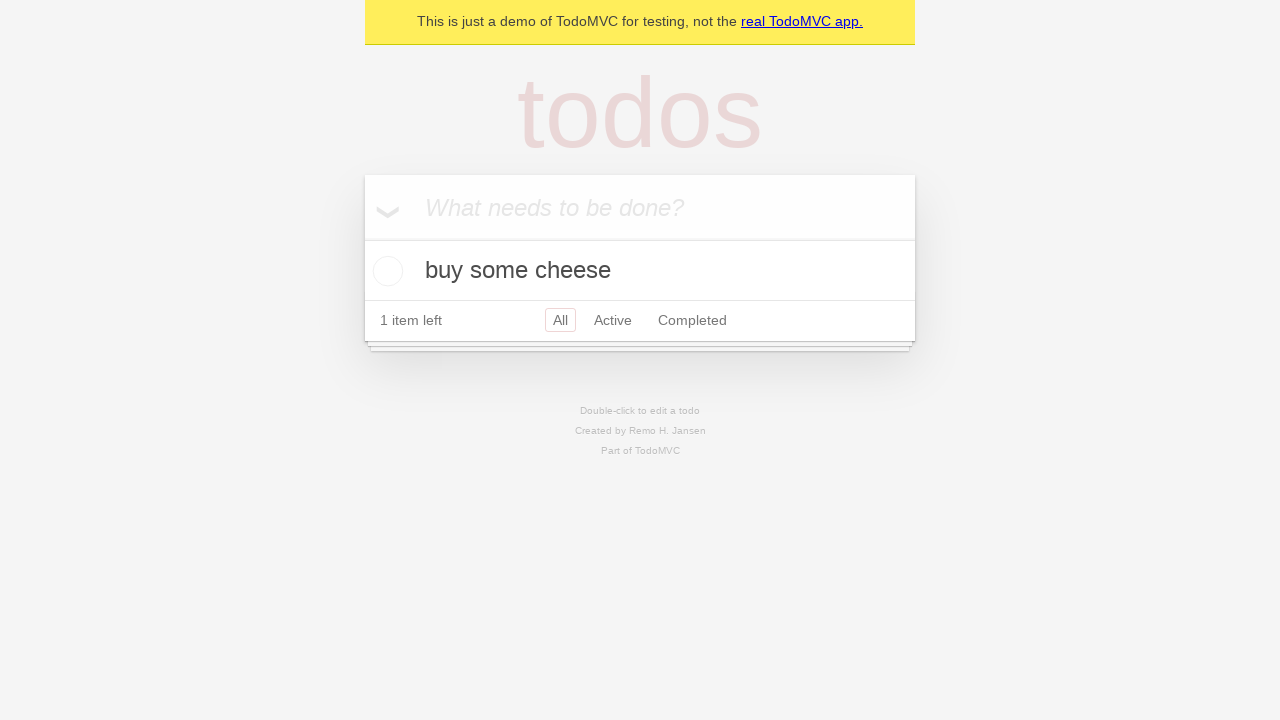

Filled todo input with 'feed the cat' on internal:attr=[placeholder="What needs to be done?"i]
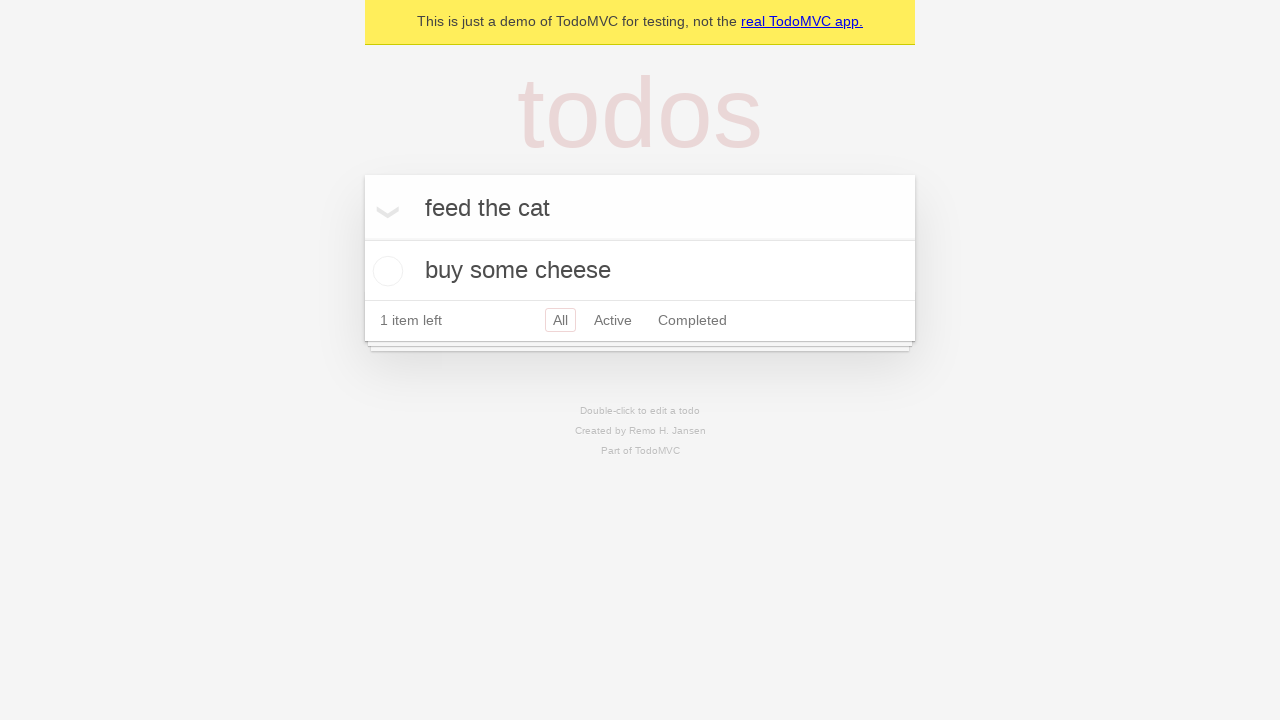

Pressed Enter to add second todo item on internal:attr=[placeholder="What needs to be done?"i]
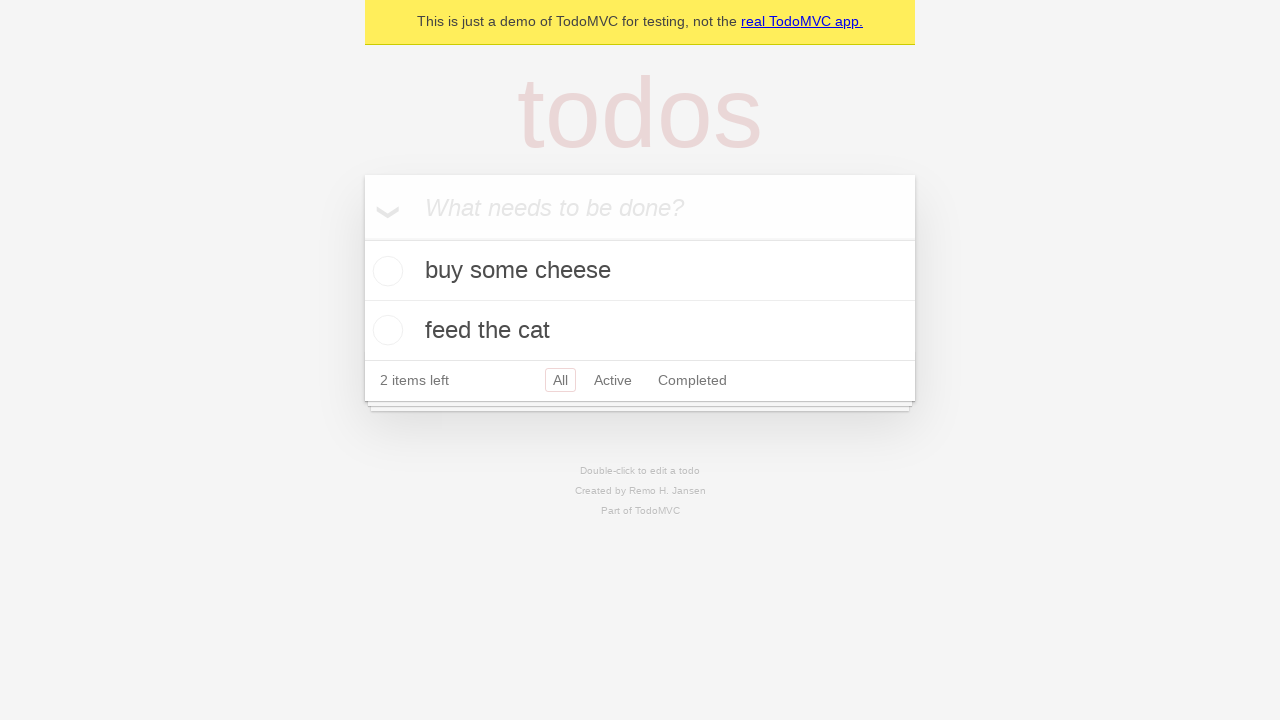

Filled todo input with 'book a doctors appointment' on internal:attr=[placeholder="What needs to be done?"i]
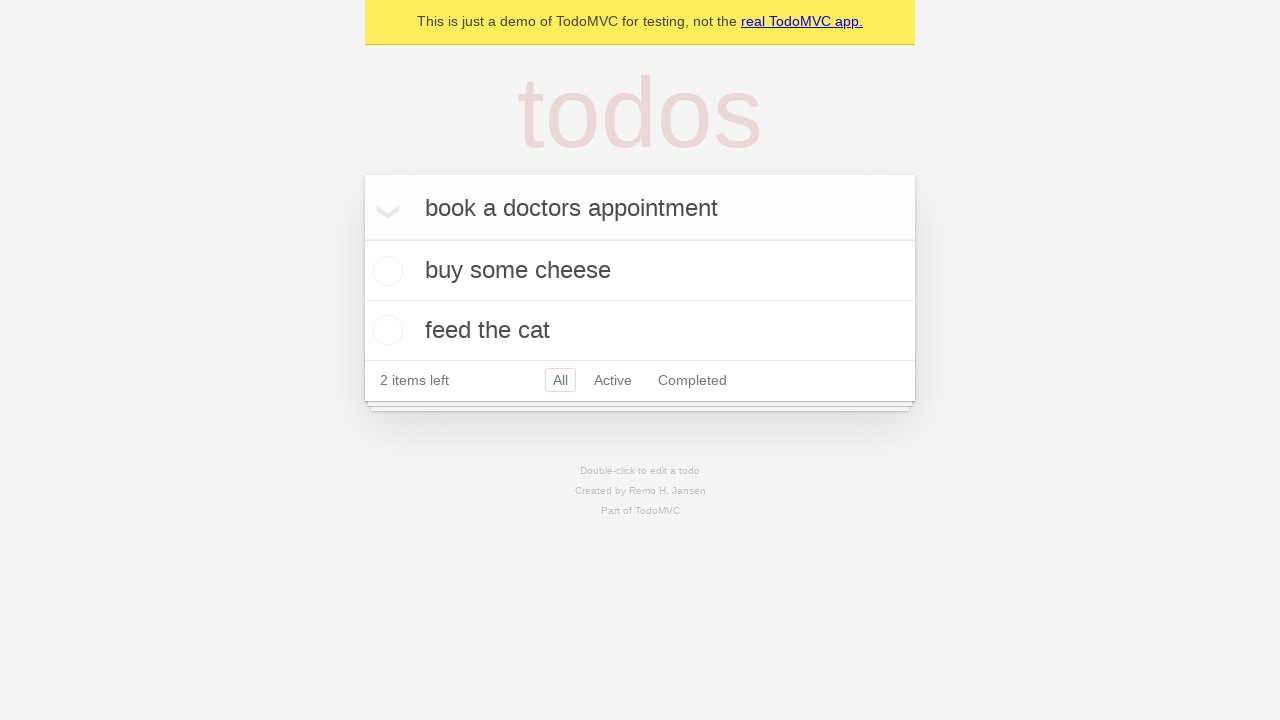

Pressed Enter to add third todo item on internal:attr=[placeholder="What needs to be done?"i]
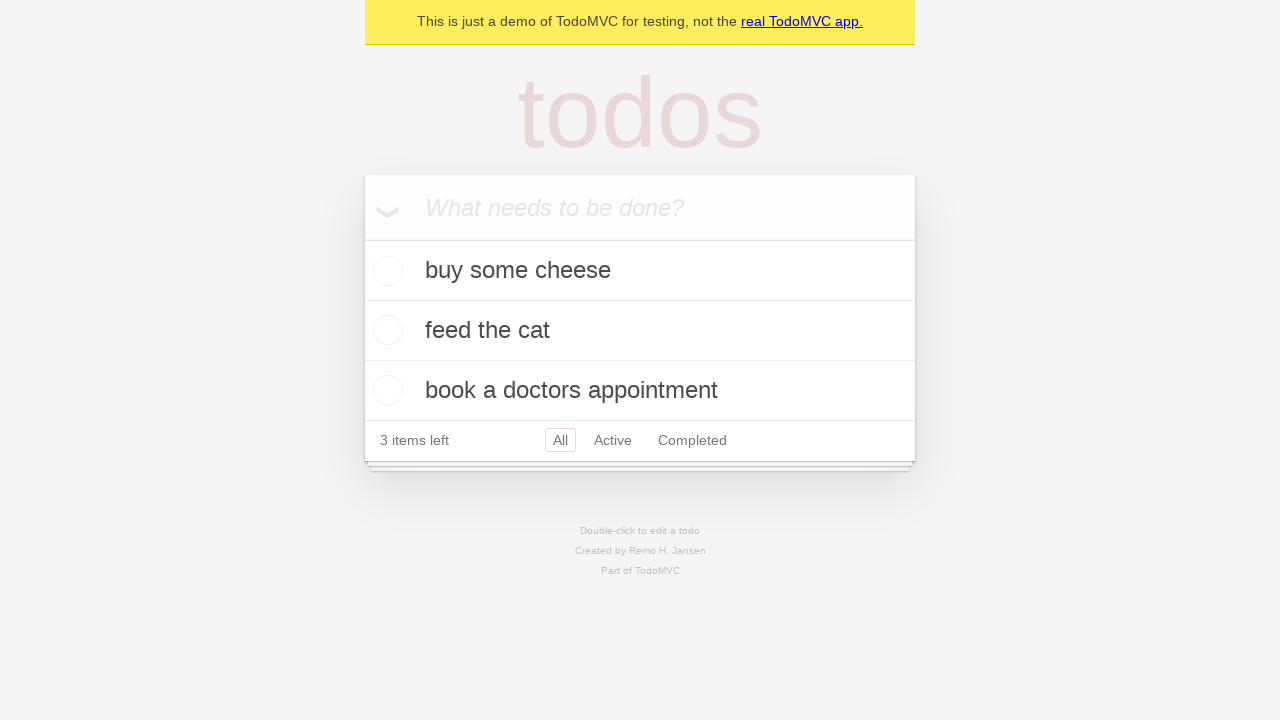

Checked the second todo item to mark it as completed at (385, 330) on internal:testid=[data-testid="todo-item"s] >> nth=1 >> internal:role=checkbox
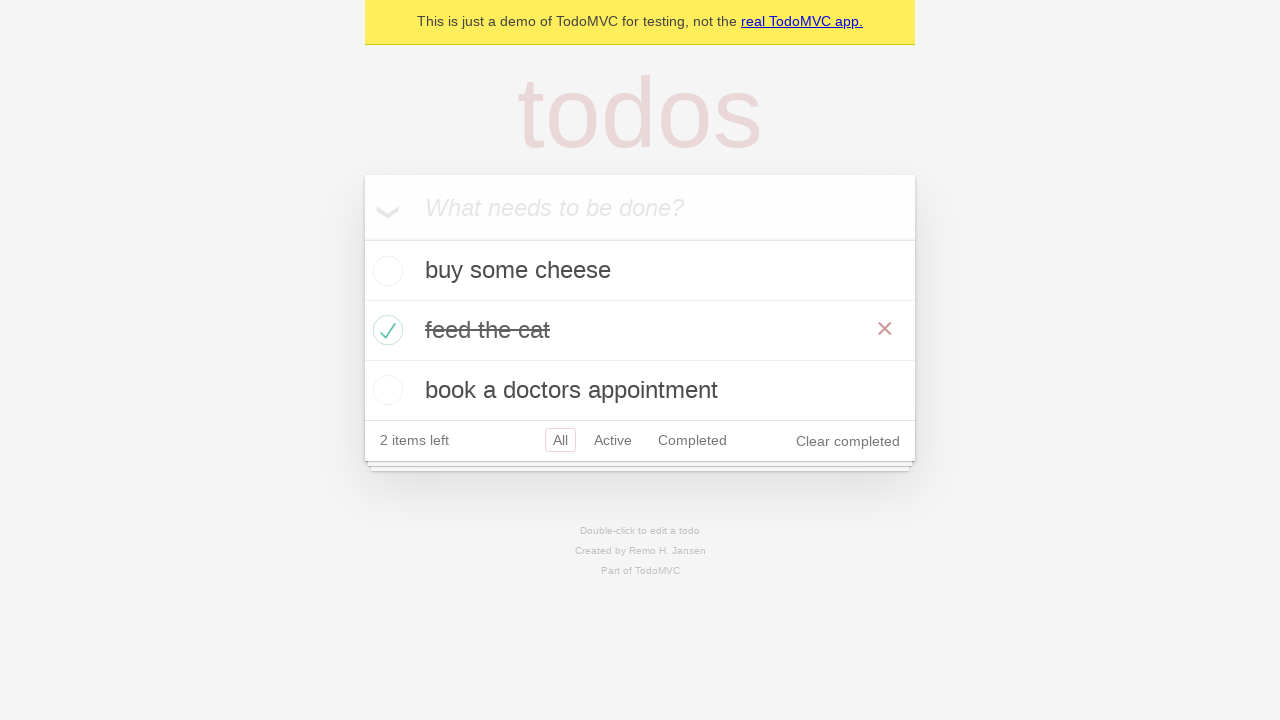

Clicked 'Clear completed' button at (848, 441) on internal:role=button[name="Clear completed"i]
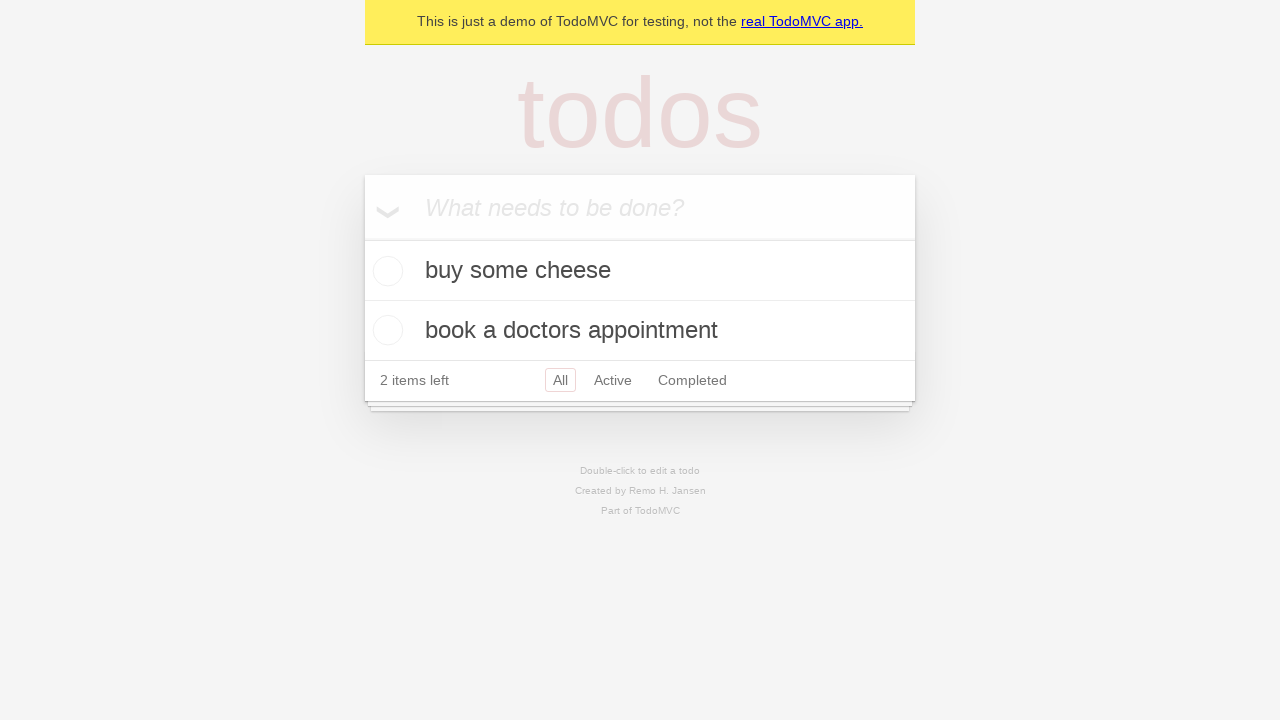

Waited for completed item to be removed, confirming 2 items remain
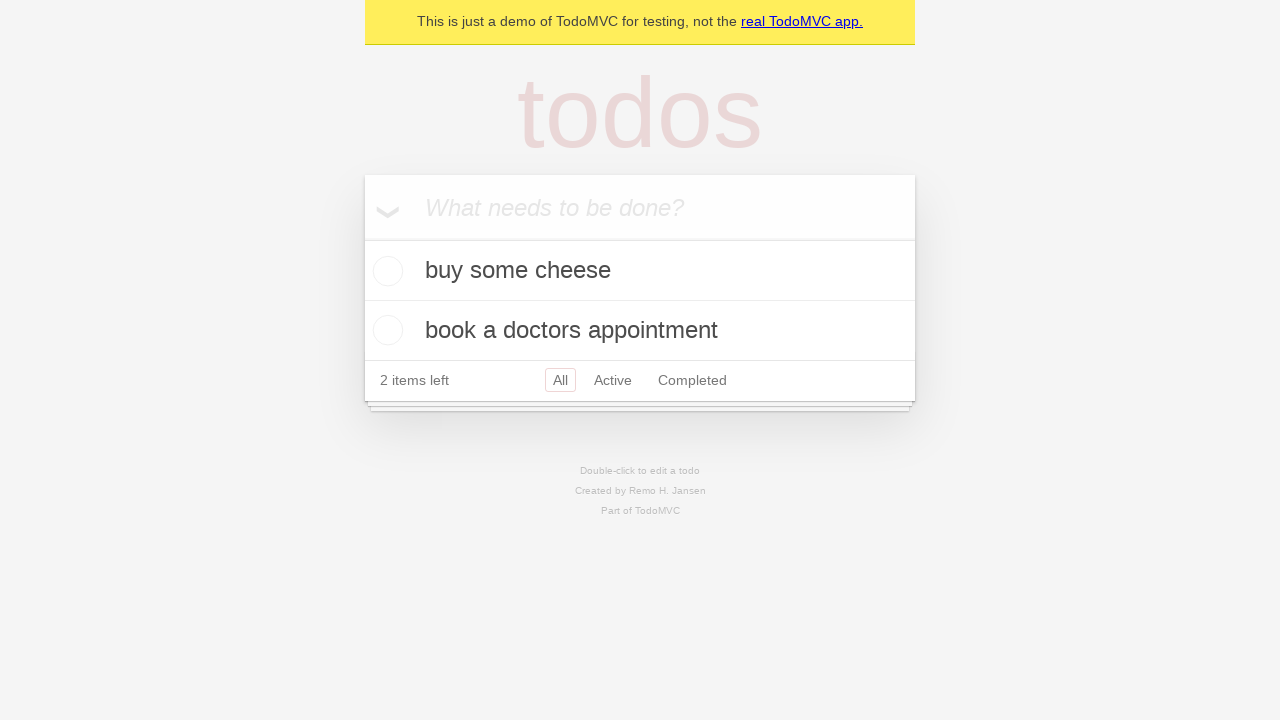

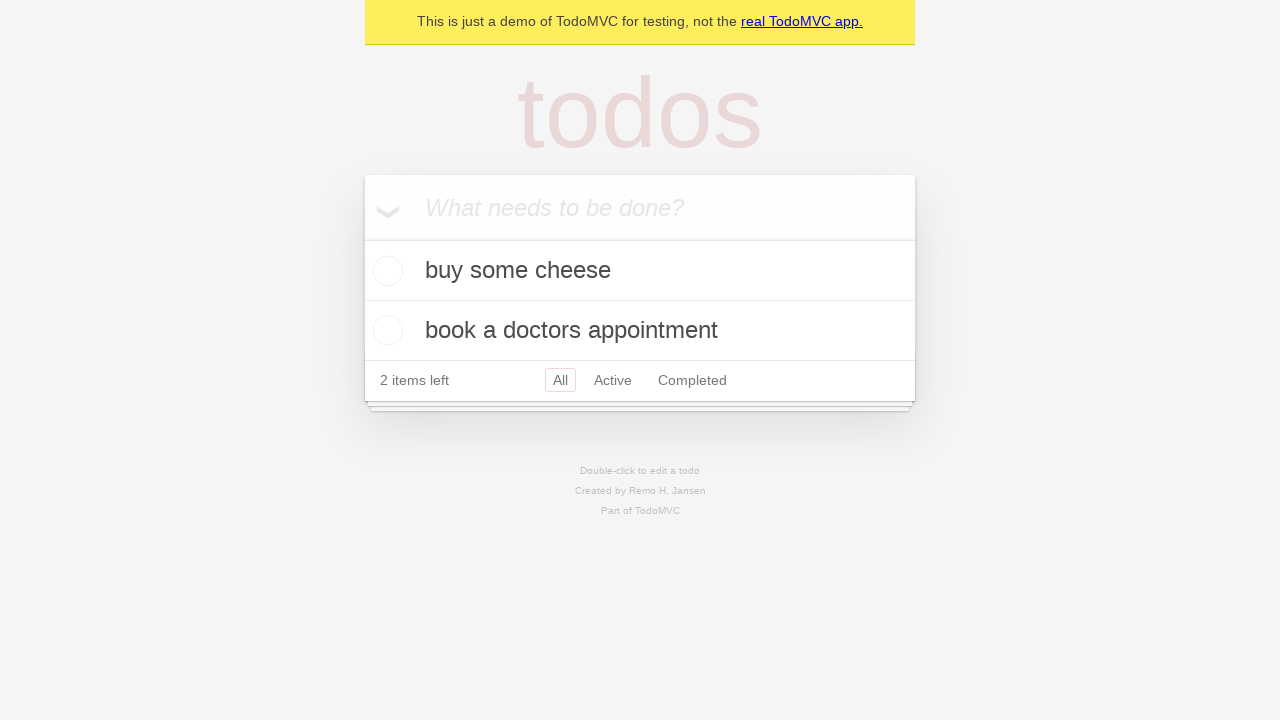